Navigates to a push notifications demo page and clicks on a button to trigger notification permission

Starting URL: http://dev.izm.org.uk/push_notifications/

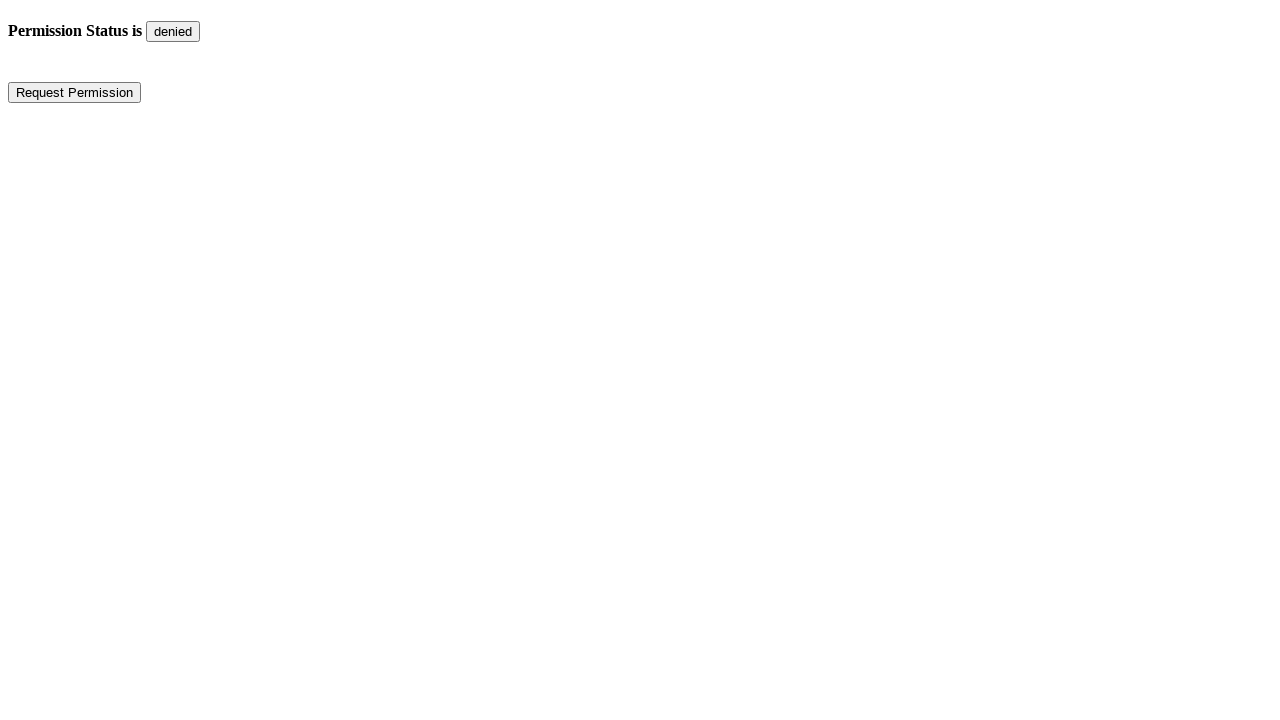

Navigated to push notifications demo page
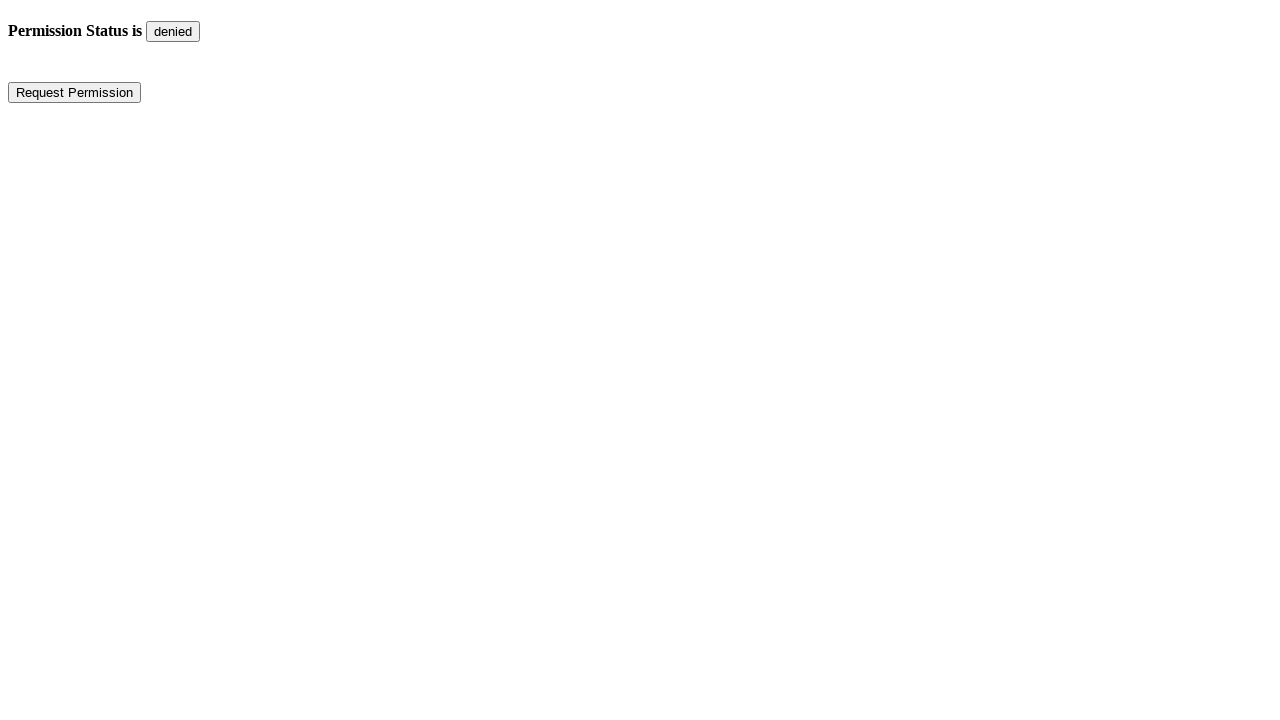

Clicked button to trigger notification permission at (74, 92) on .mdl-js-button
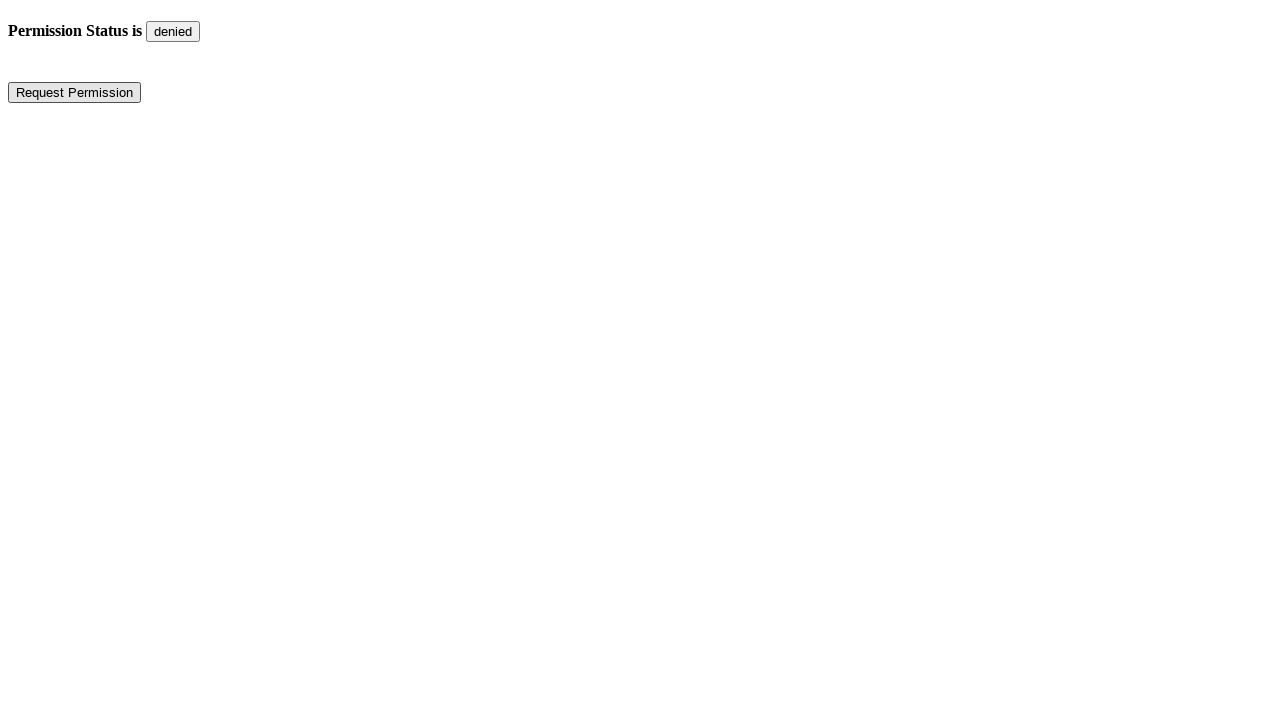

Waited for notification dialog to appear
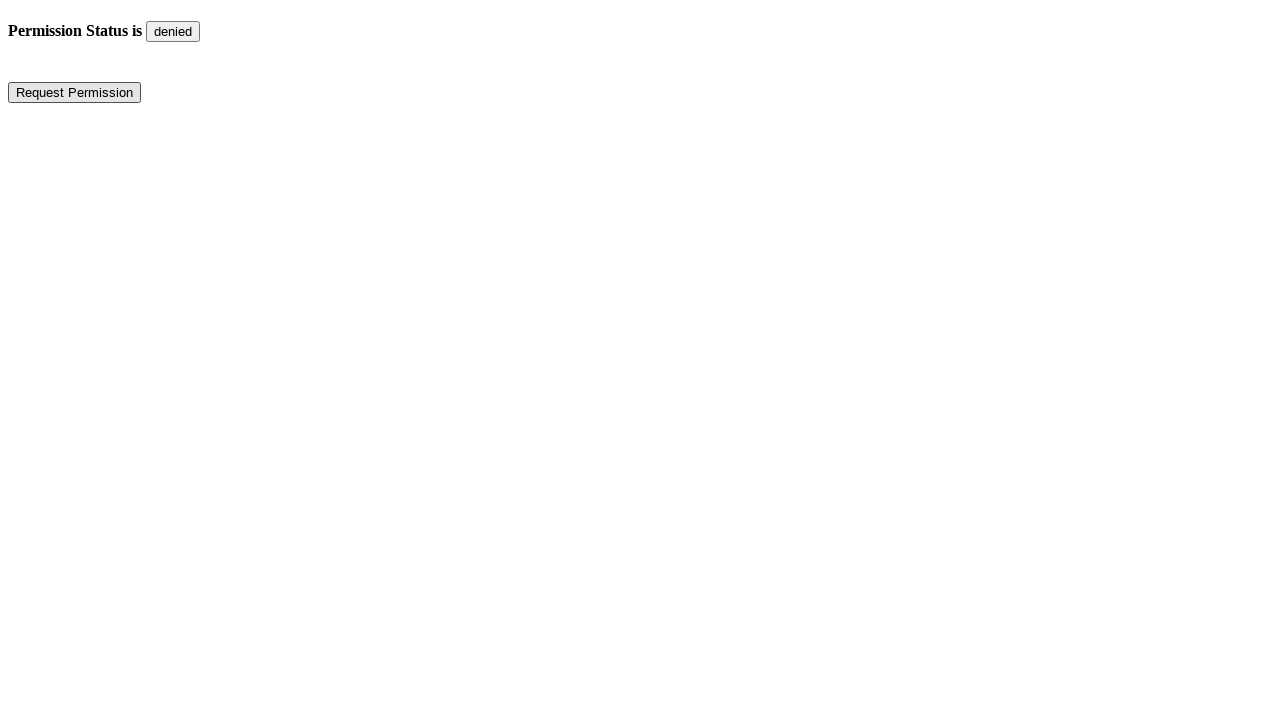

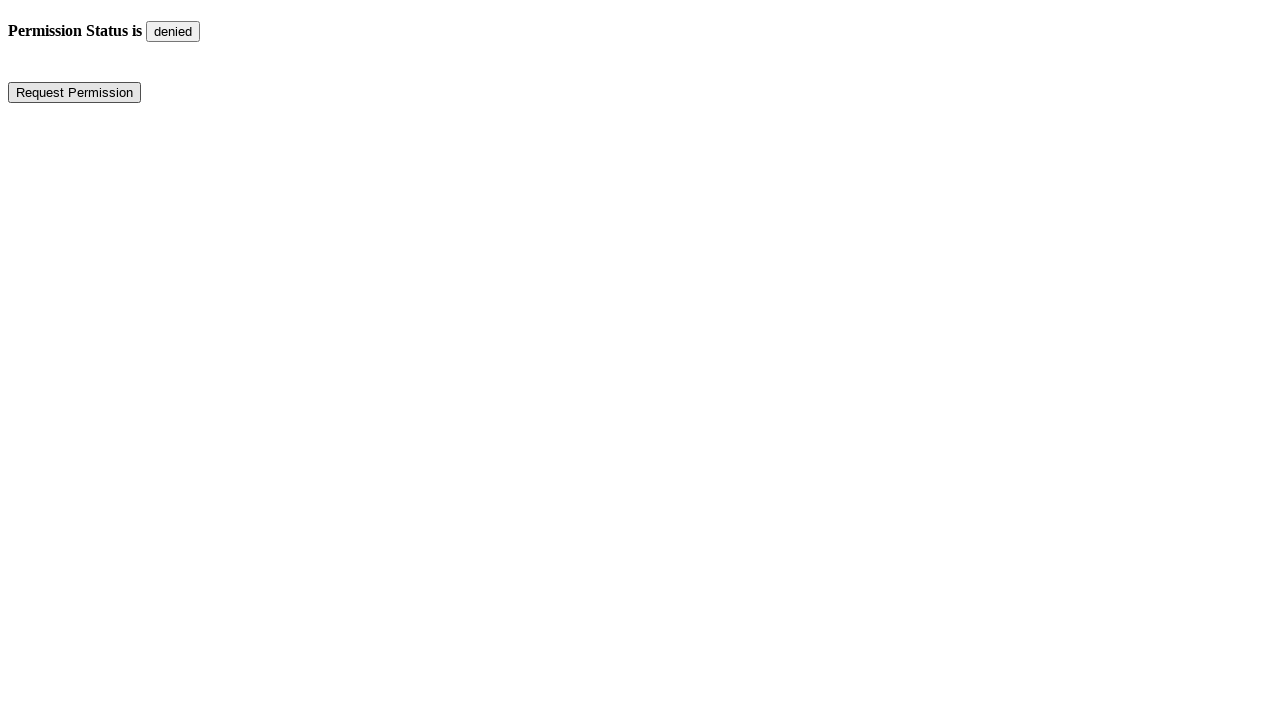